Tests add/remove elements functionality by clicking the Add Element button twice to create delete buttons, then clicking one delete button and verifying one delete button remains

Starting URL: http://the-internet.herokuapp.com/add_remove_elements/

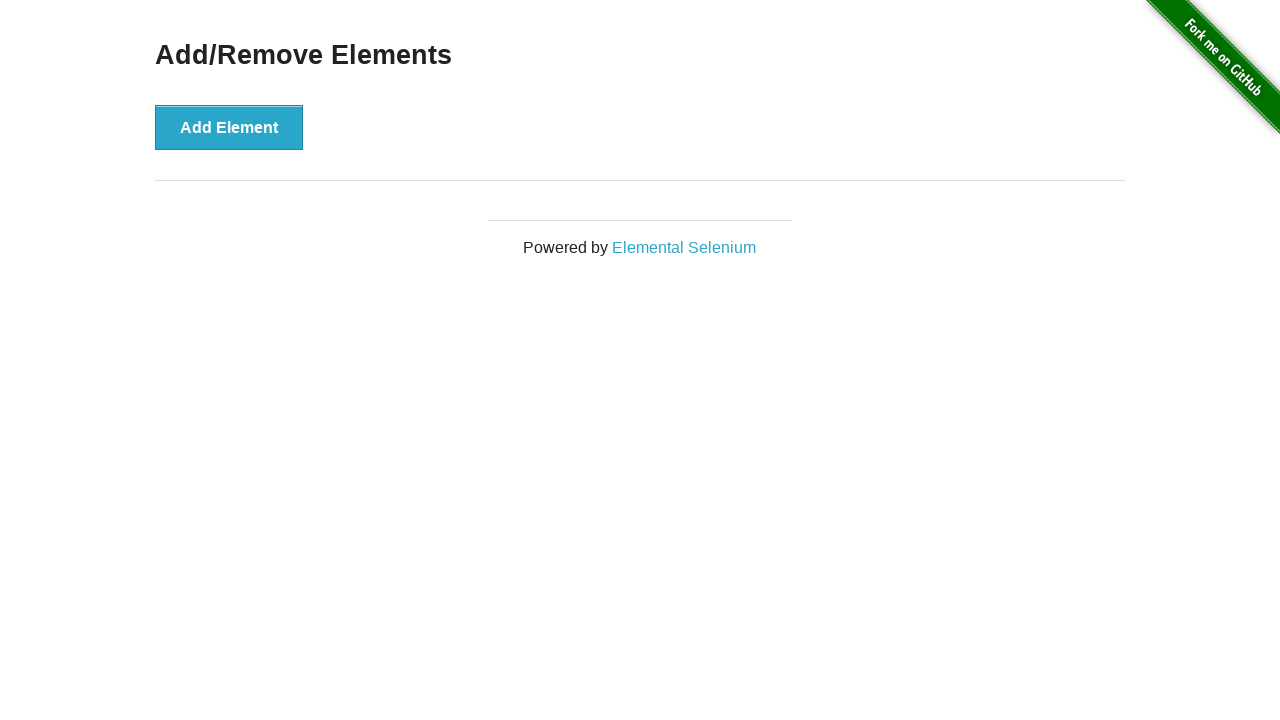

Clicked Add Element button (first time) at (229, 127) on xpath=//button[text()='Add Element']
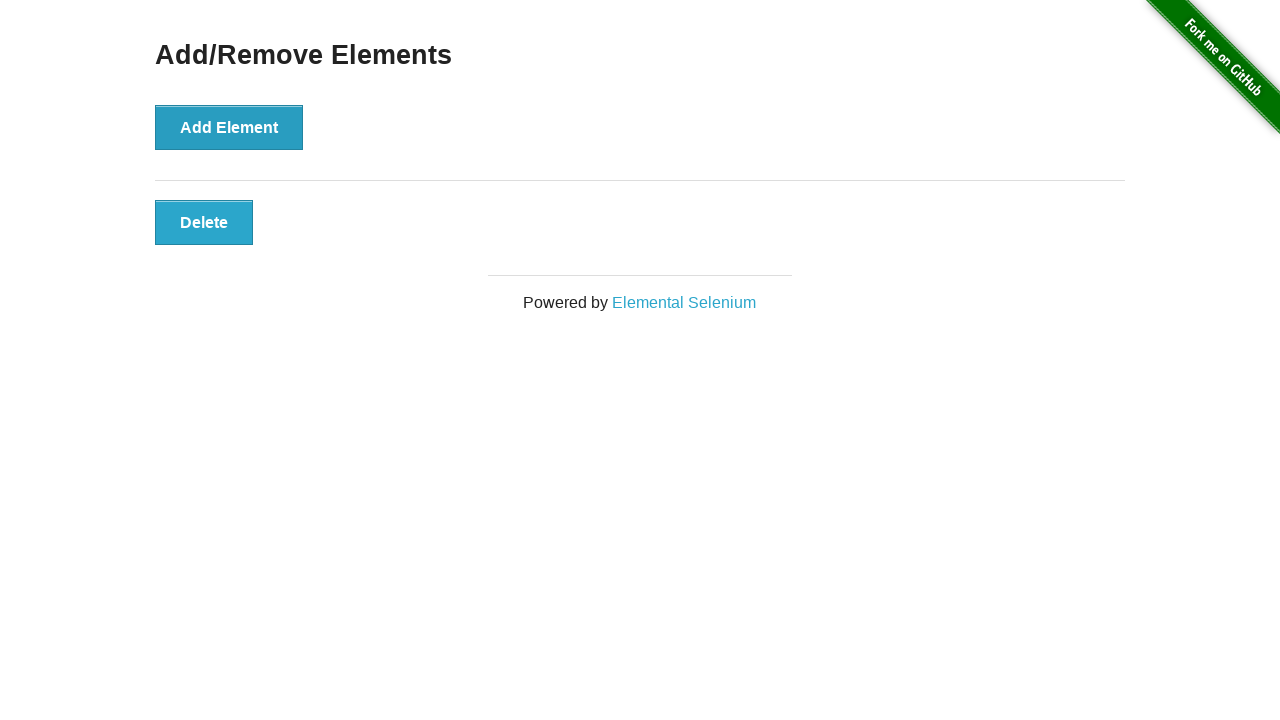

Clicked Add Element button (second time) at (229, 127) on xpath=//button[text()='Add Element']
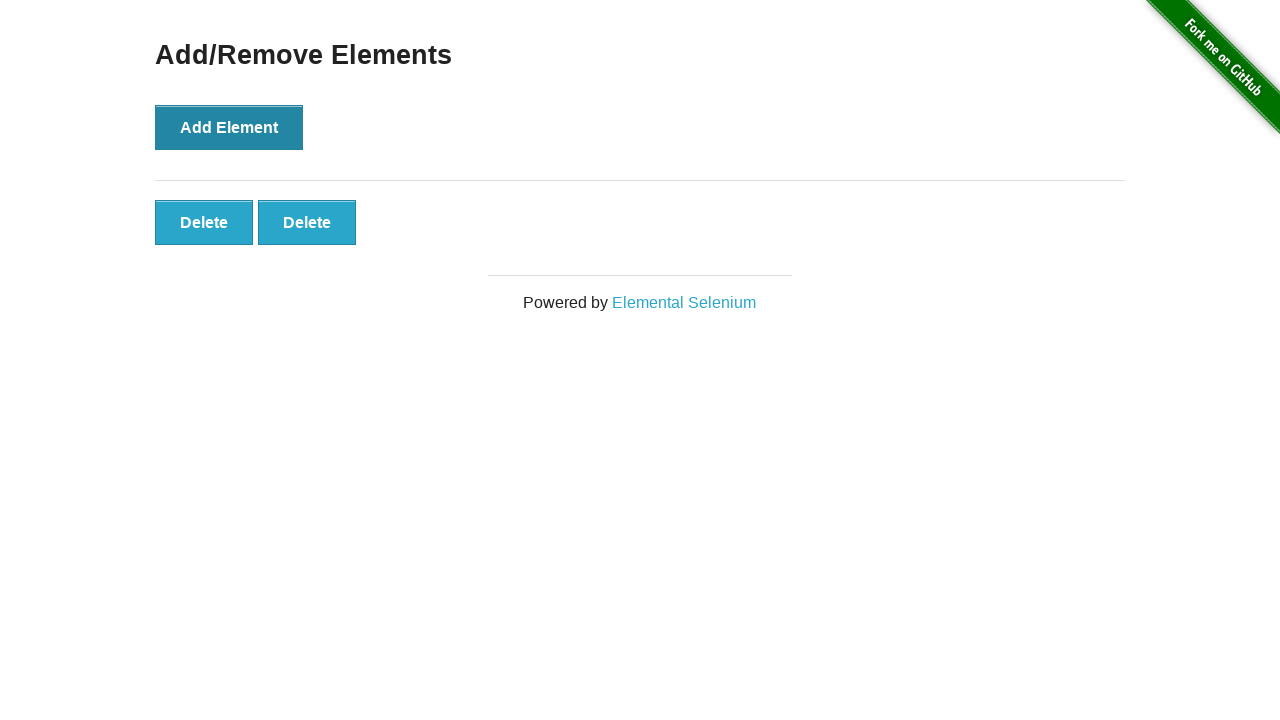

Clicked one of the delete buttons to remove an element at (204, 222) on xpath=//button[text()='Delete']
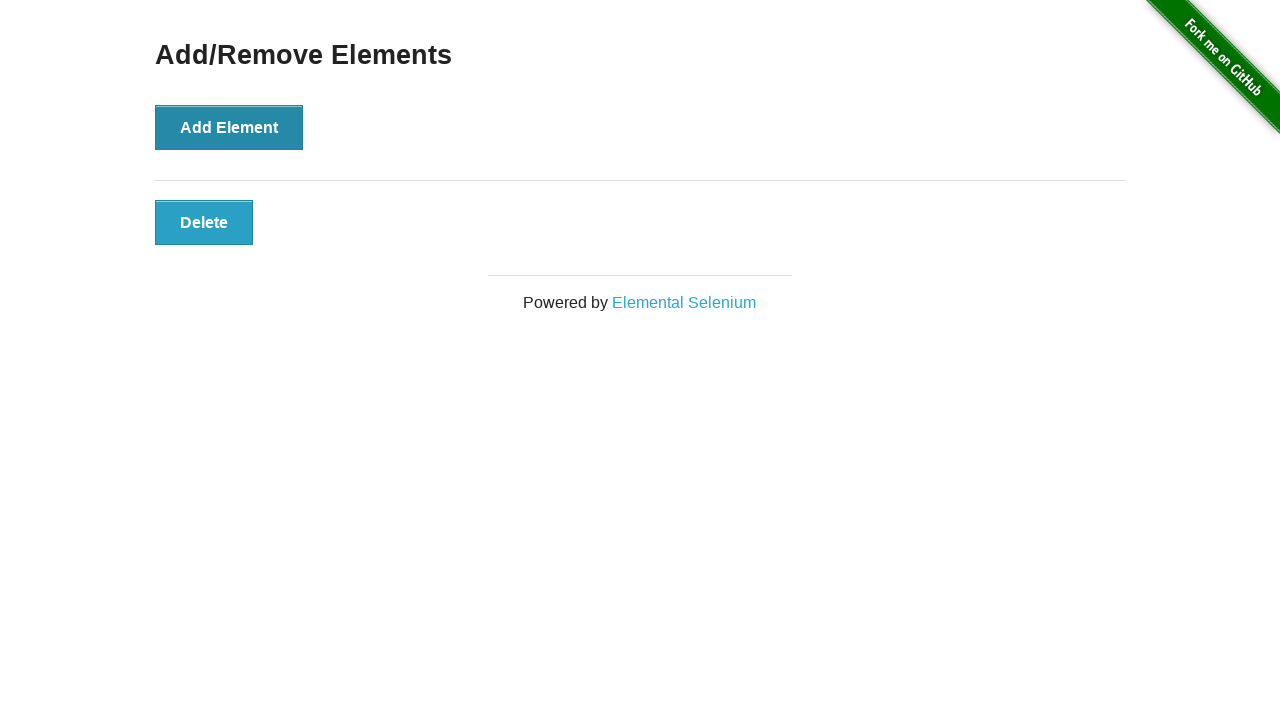

Delete button is present in the DOM
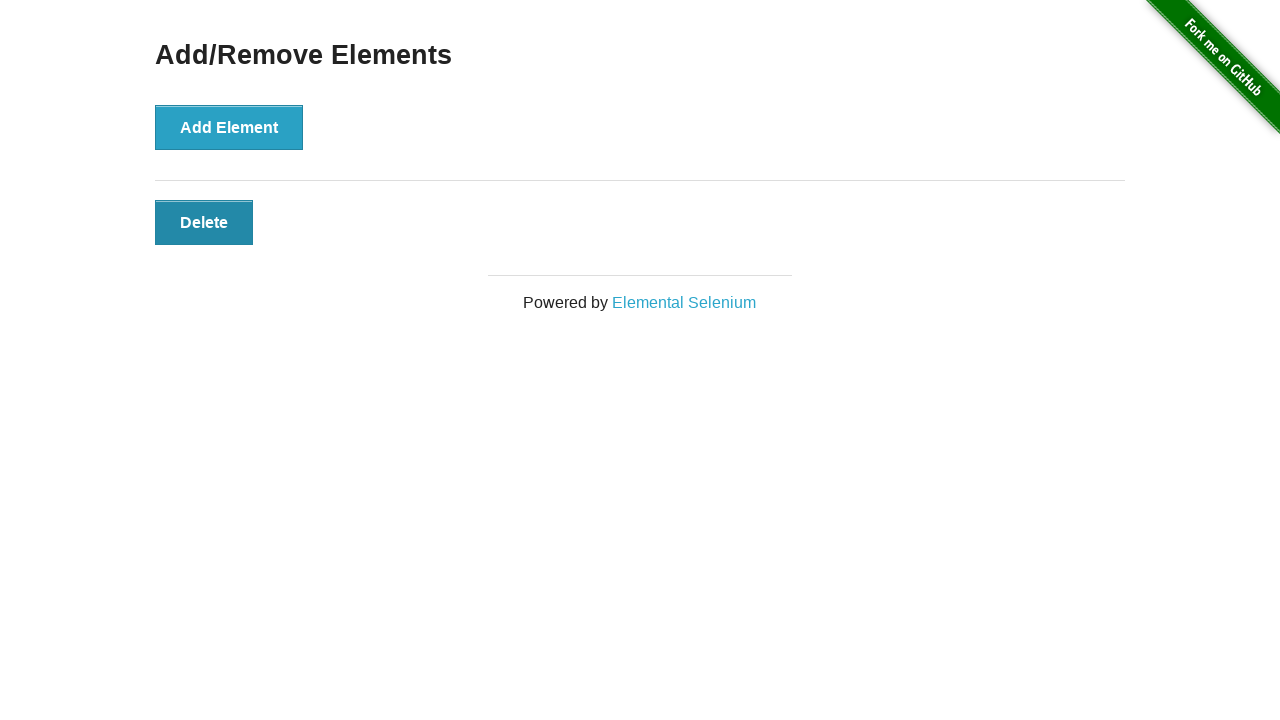

Located all delete buttons on the page
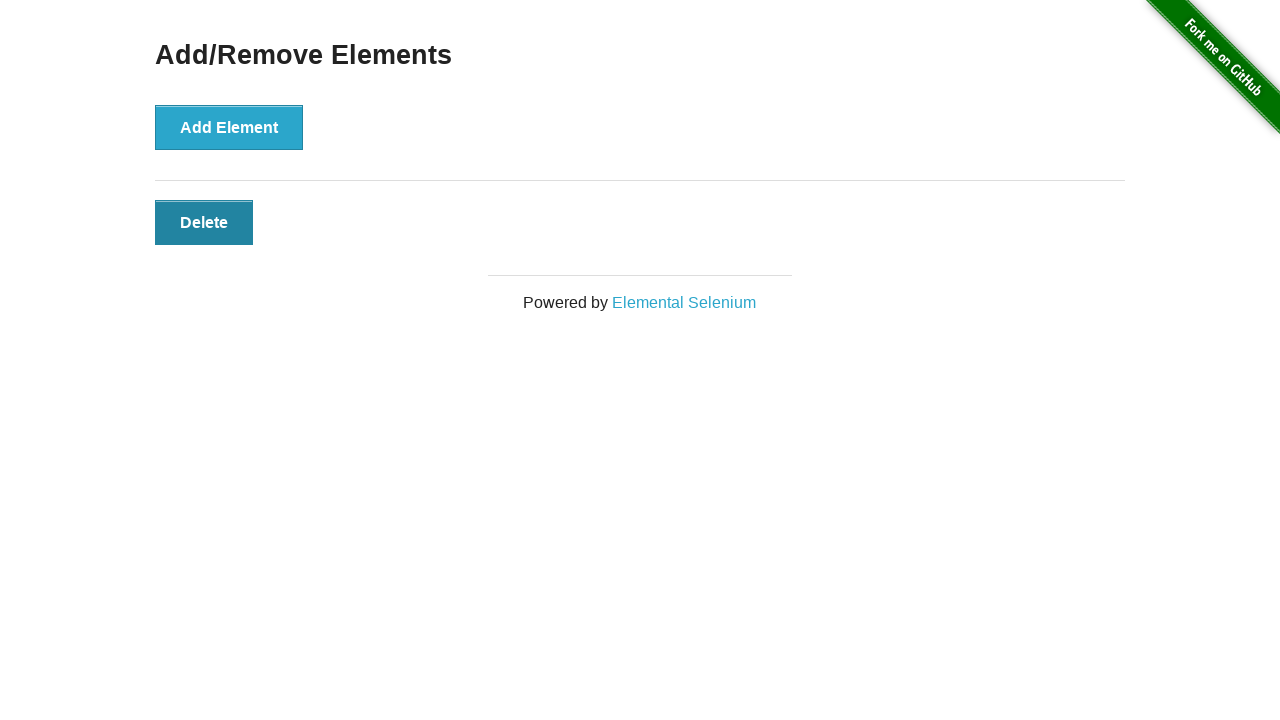

Verified that exactly 1 delete button remains
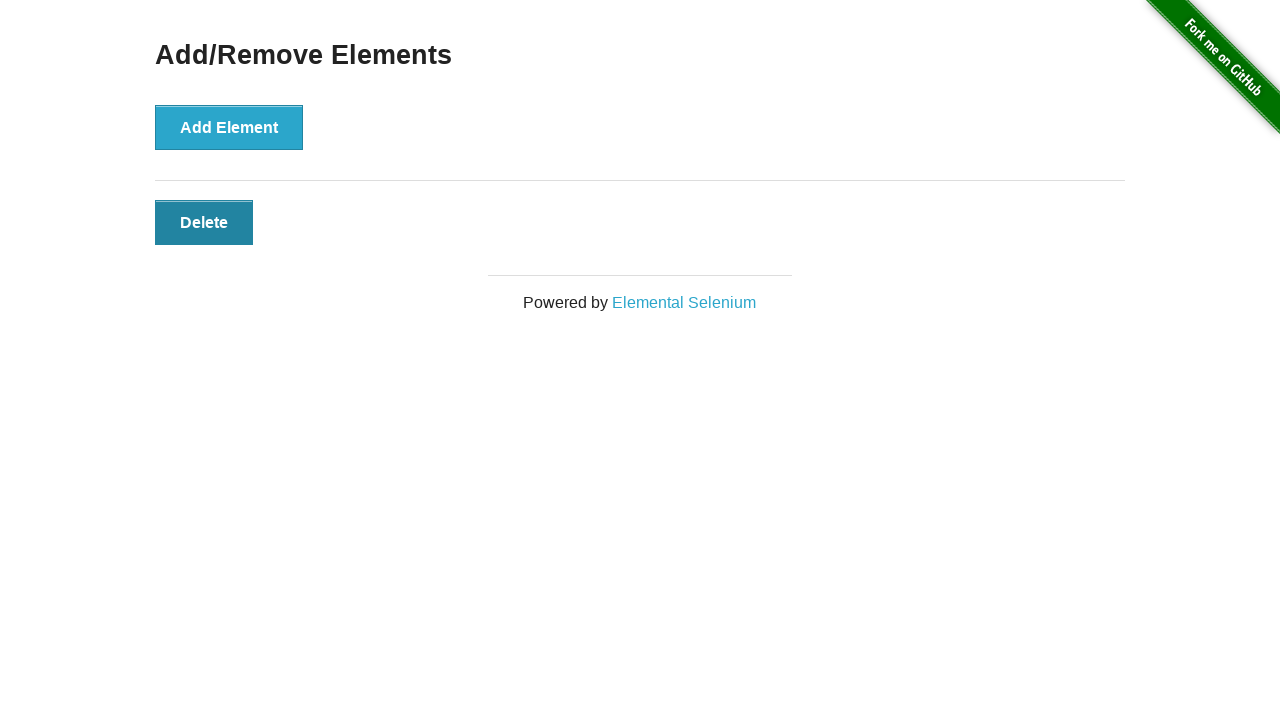

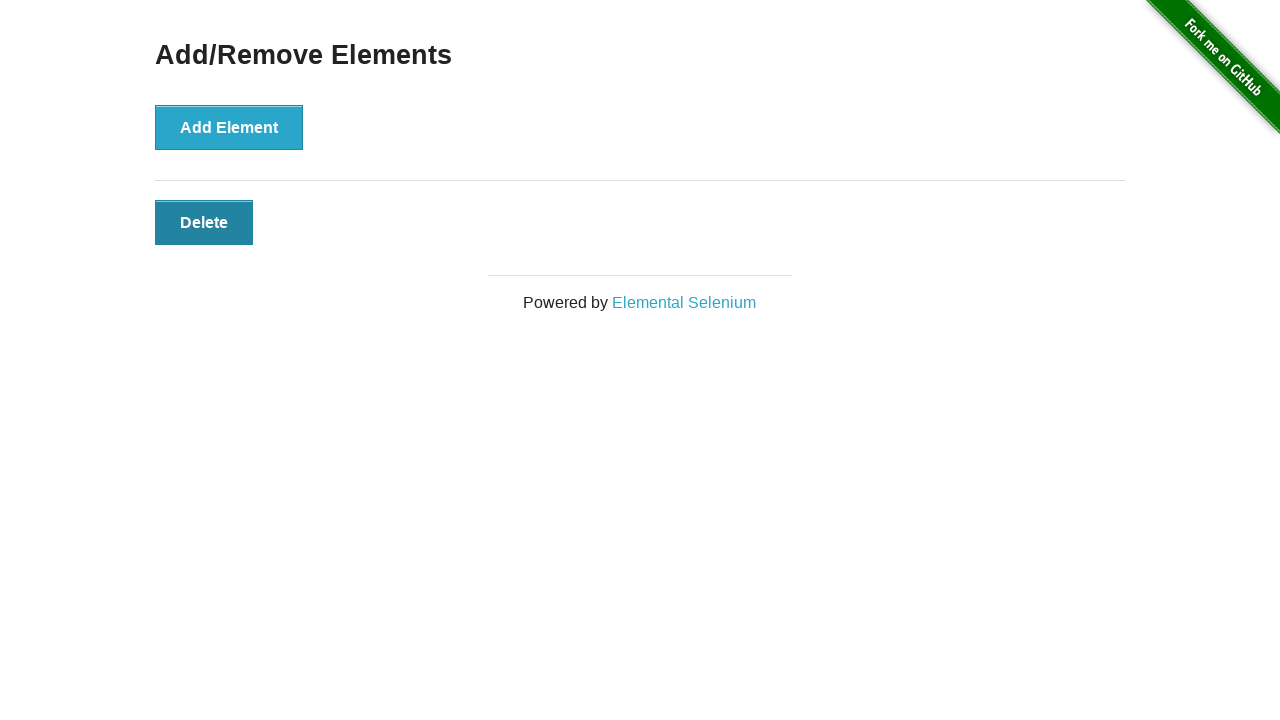